Navigates to VWO app homepage and clicks on the free trial link using partial link text matching

Starting URL: https://app.vwo.com

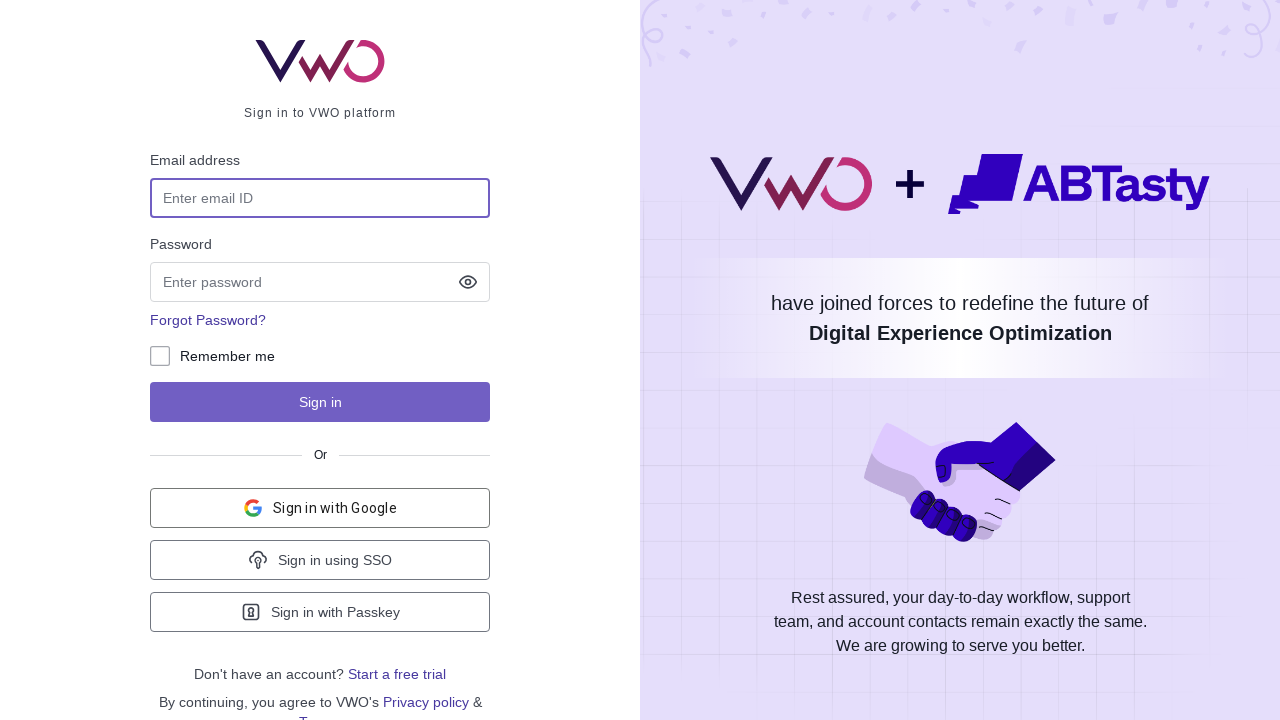

Navigated to VWO app homepage at https://app.vwo.com
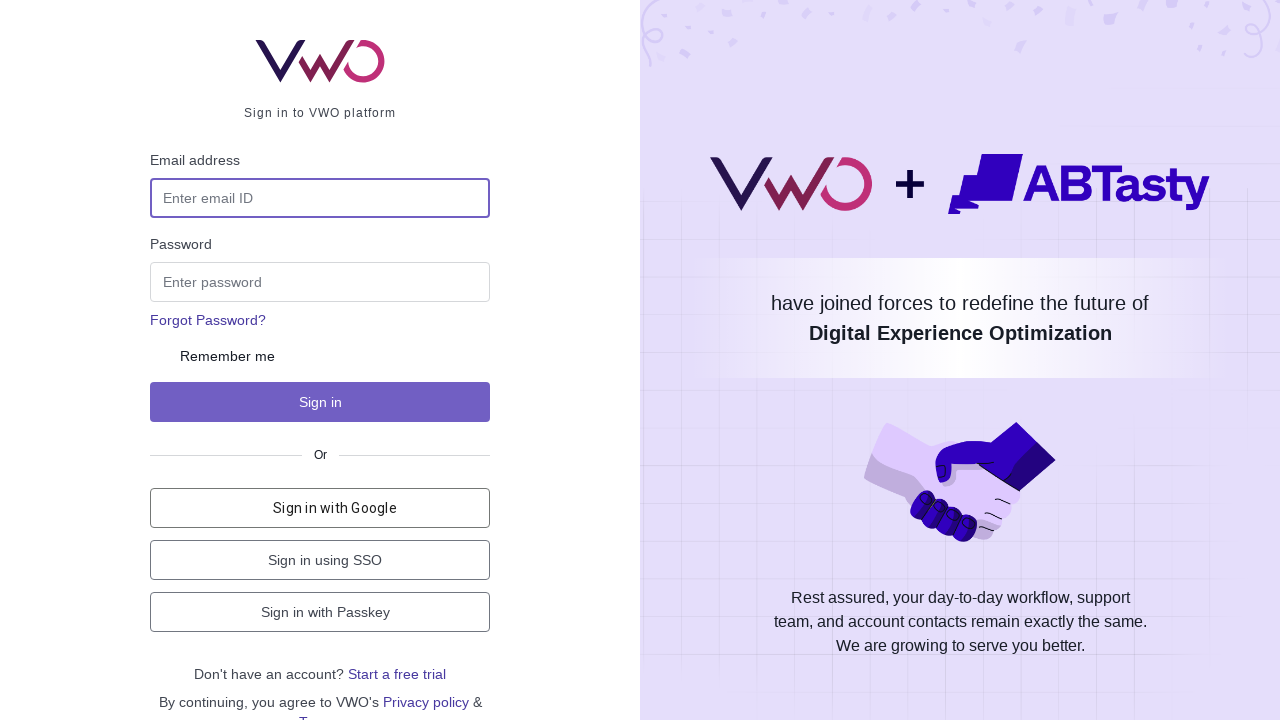

Clicked on the free trial link using partial text matching at (397, 674) on a:has-text('free trial')
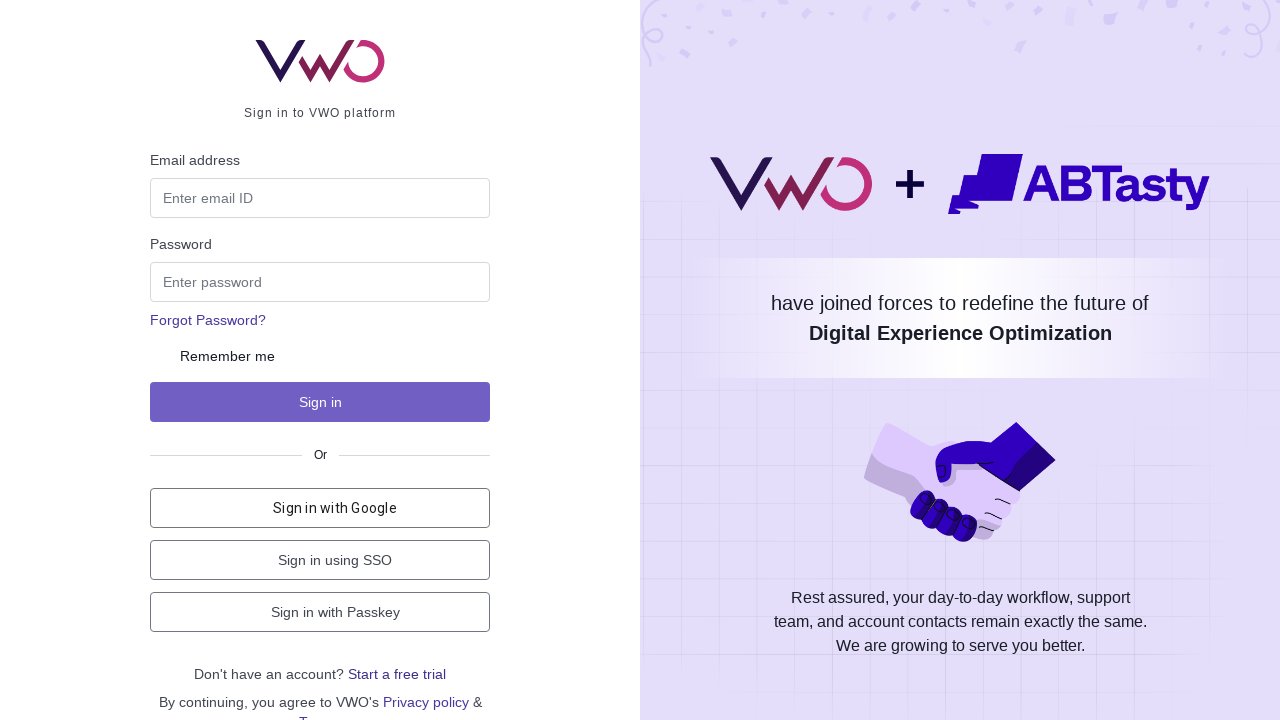

Waited for network idle state after clicking free trial link
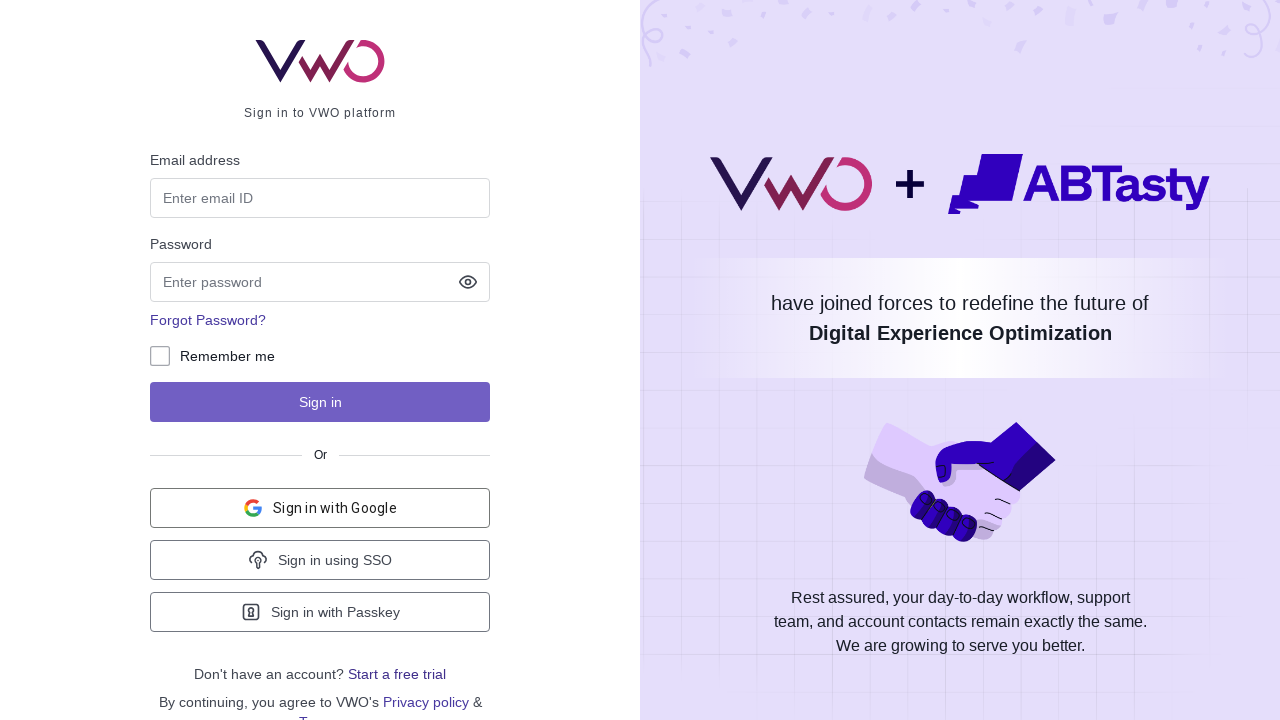

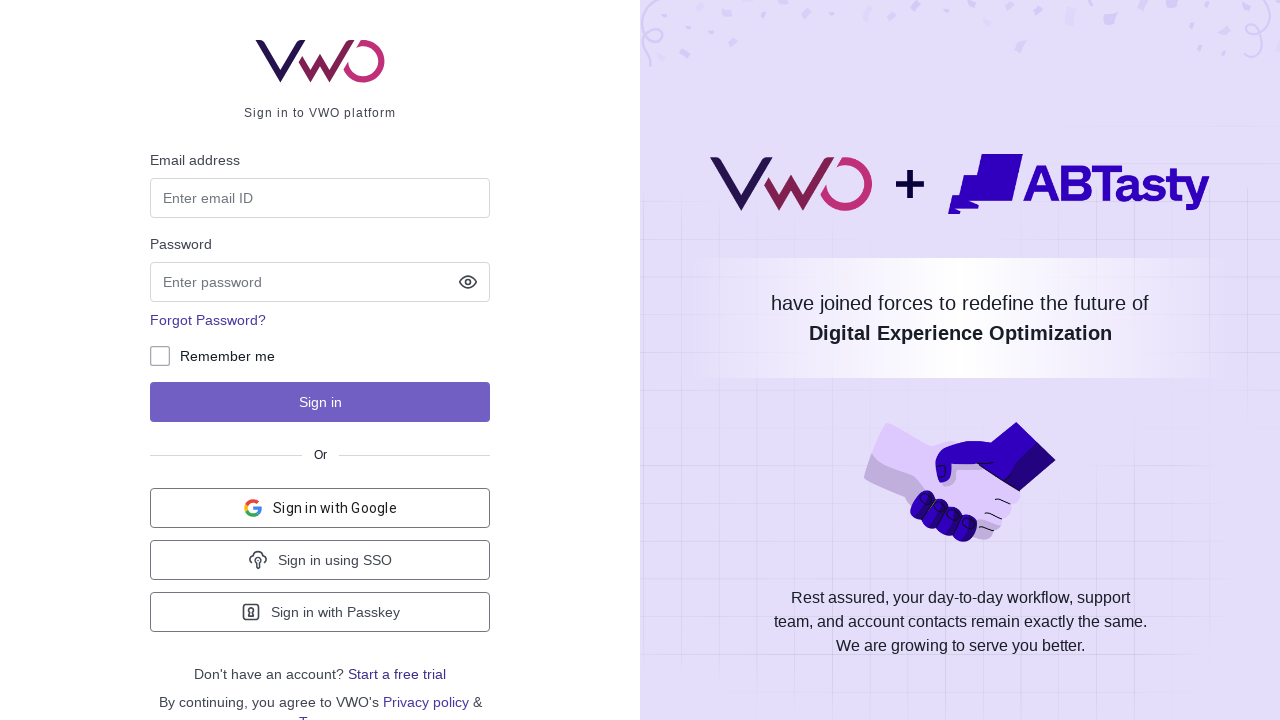